Tests a math puzzle page by reading two numbers, calculating their sum, selecting the result from a dropdown, and submitting the form

Starting URL: http://suninjuly.github.io/selects1.html

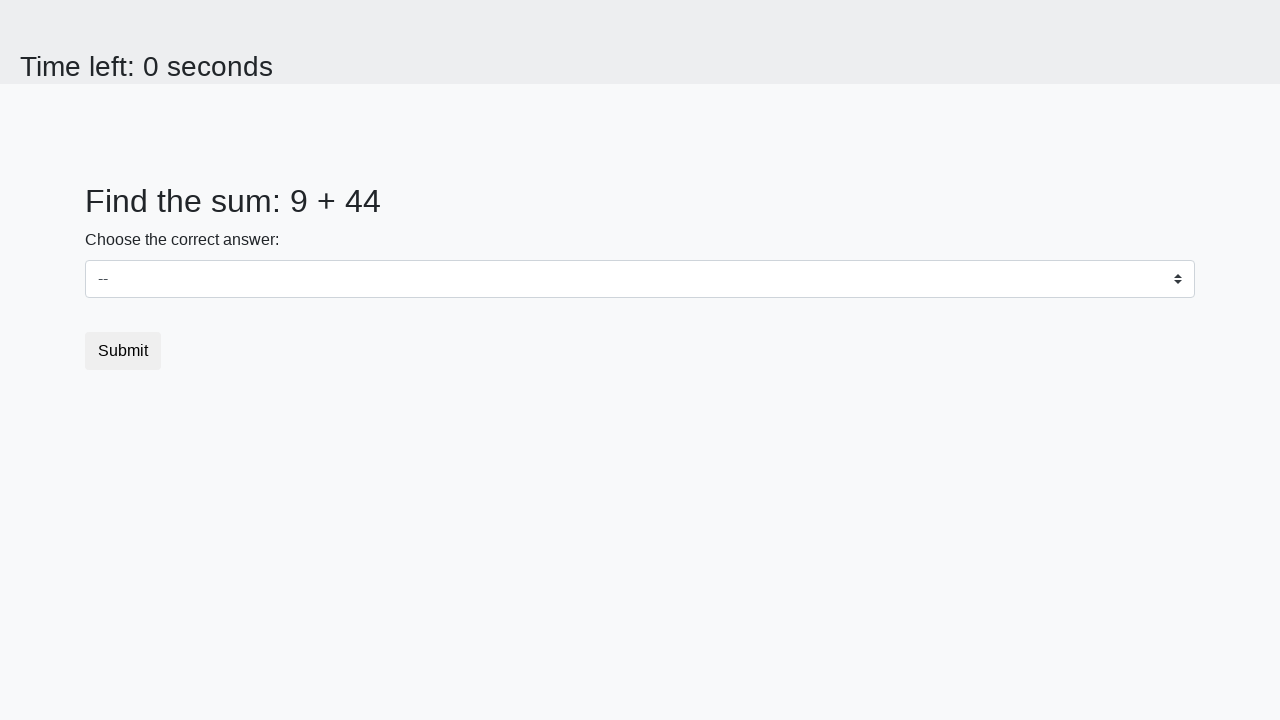

Read first number from #num1 element
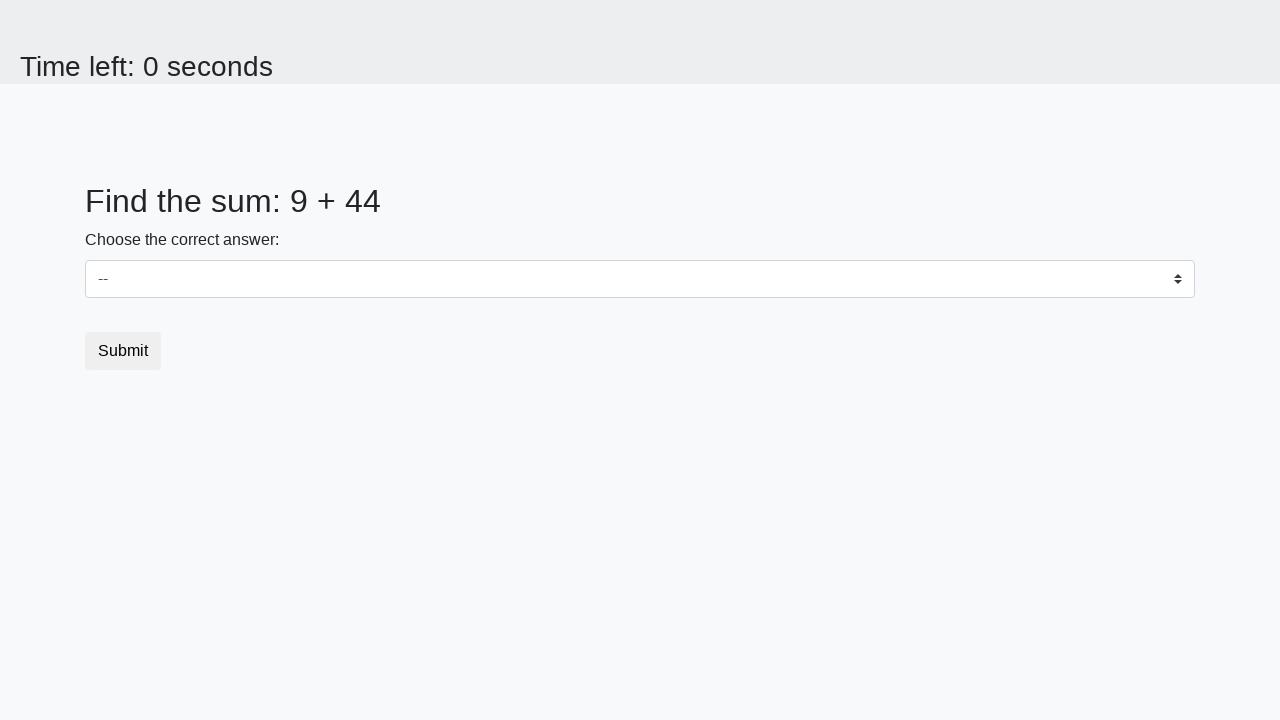

Read second number from #num2 element
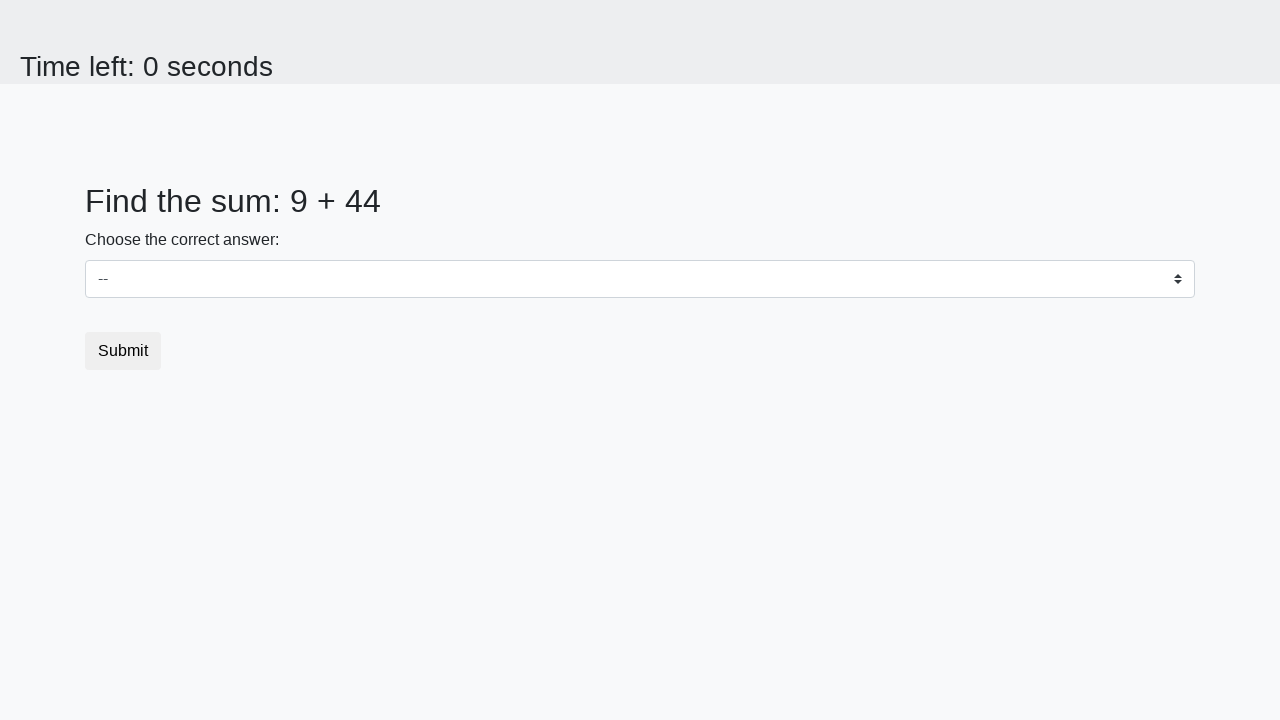

Calculated sum: 9 + 44 = 53
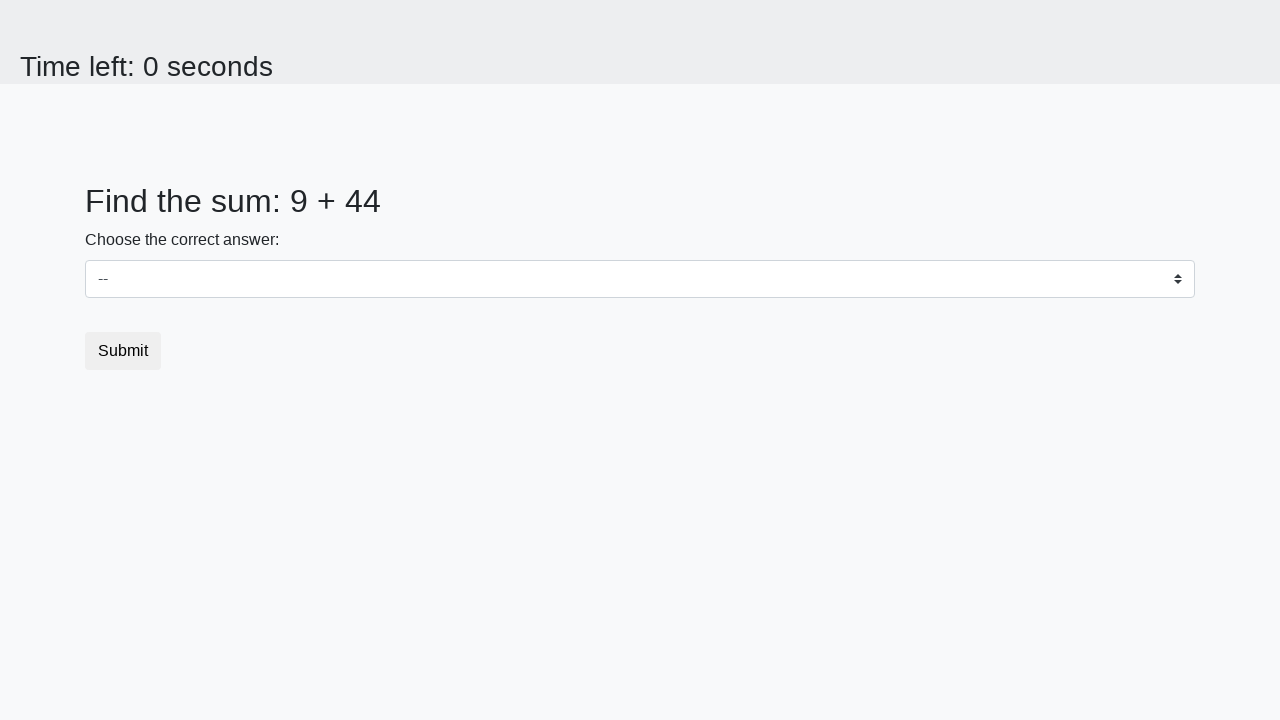

Selected 53 from dropdown menu on select.custom-select
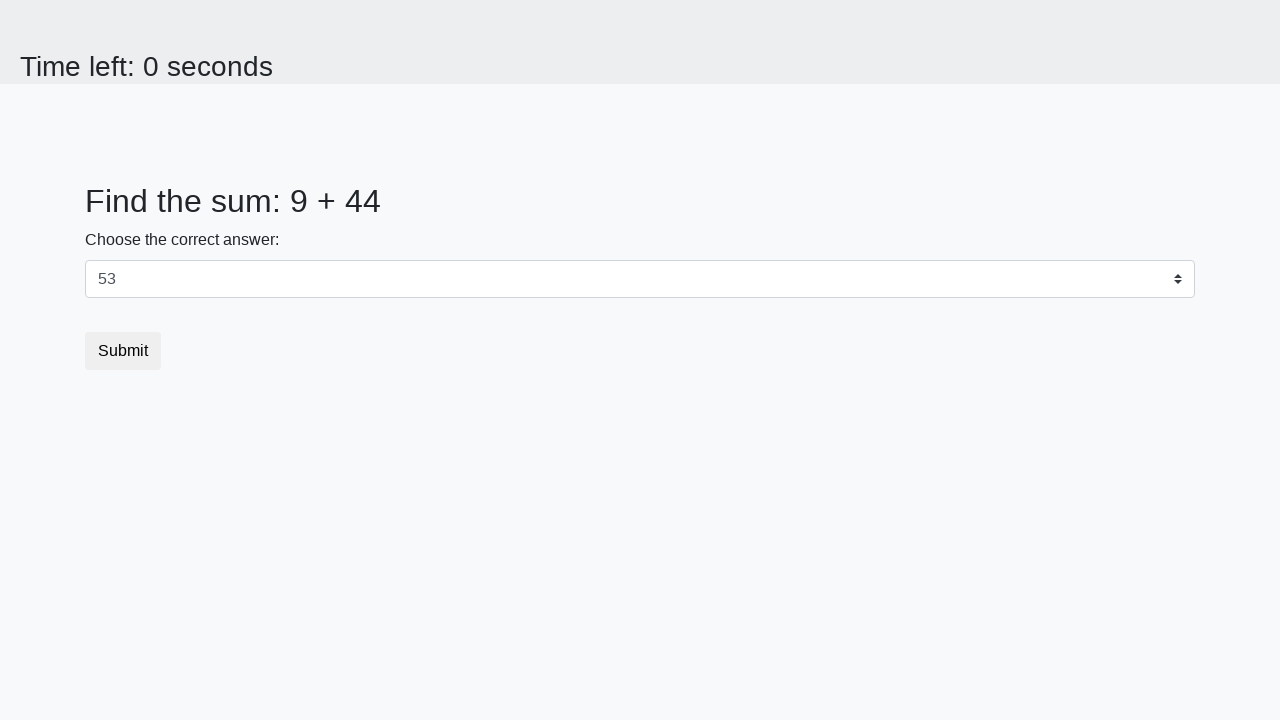

Clicked submit button to complete math puzzle at (123, 351) on button[type='submit']
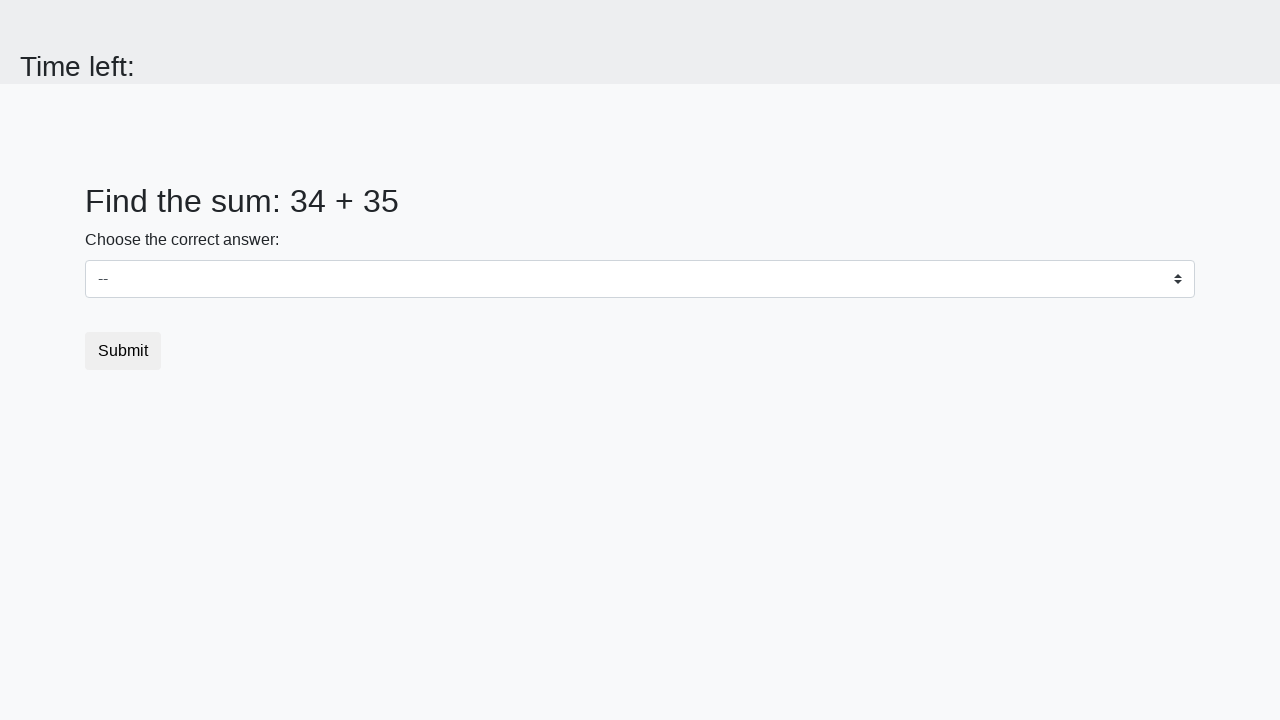

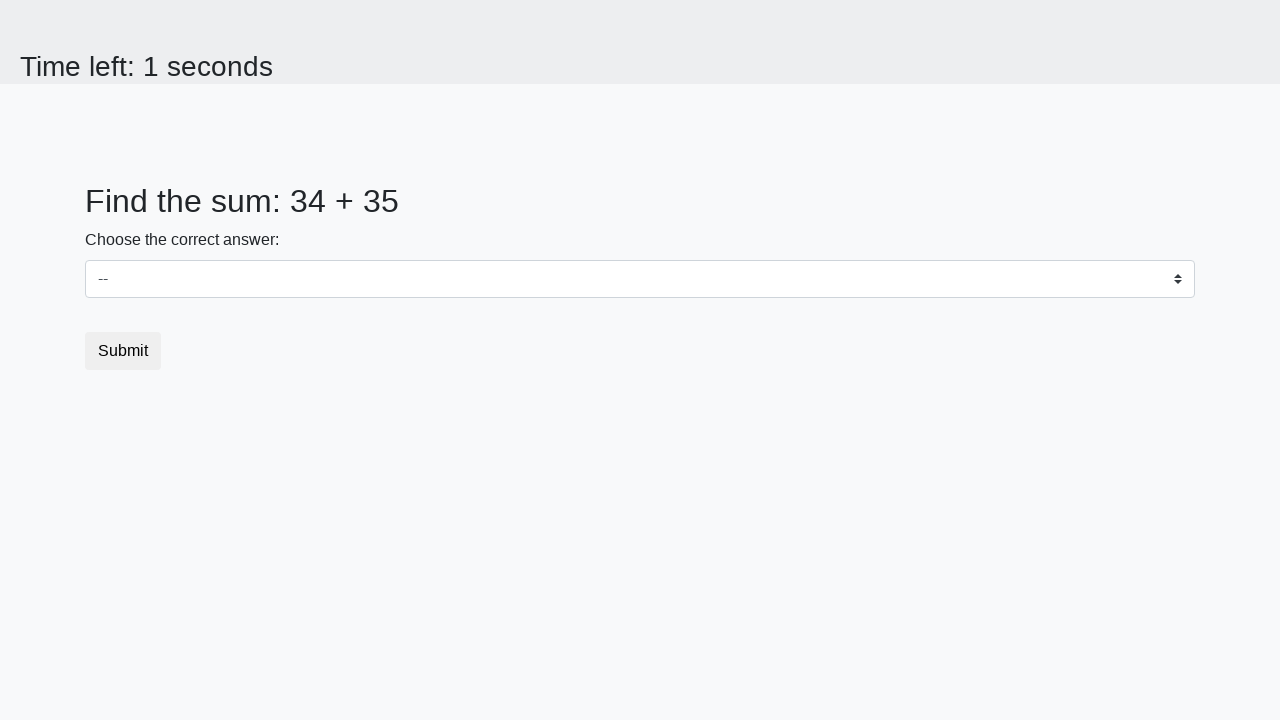